Tests a dynamic pricing page by waiting for a specific price, booking when the price reaches $100, and solving a math problem to complete the booking

Starting URL: https://suninjuly.github.io/explicit_wait2.html

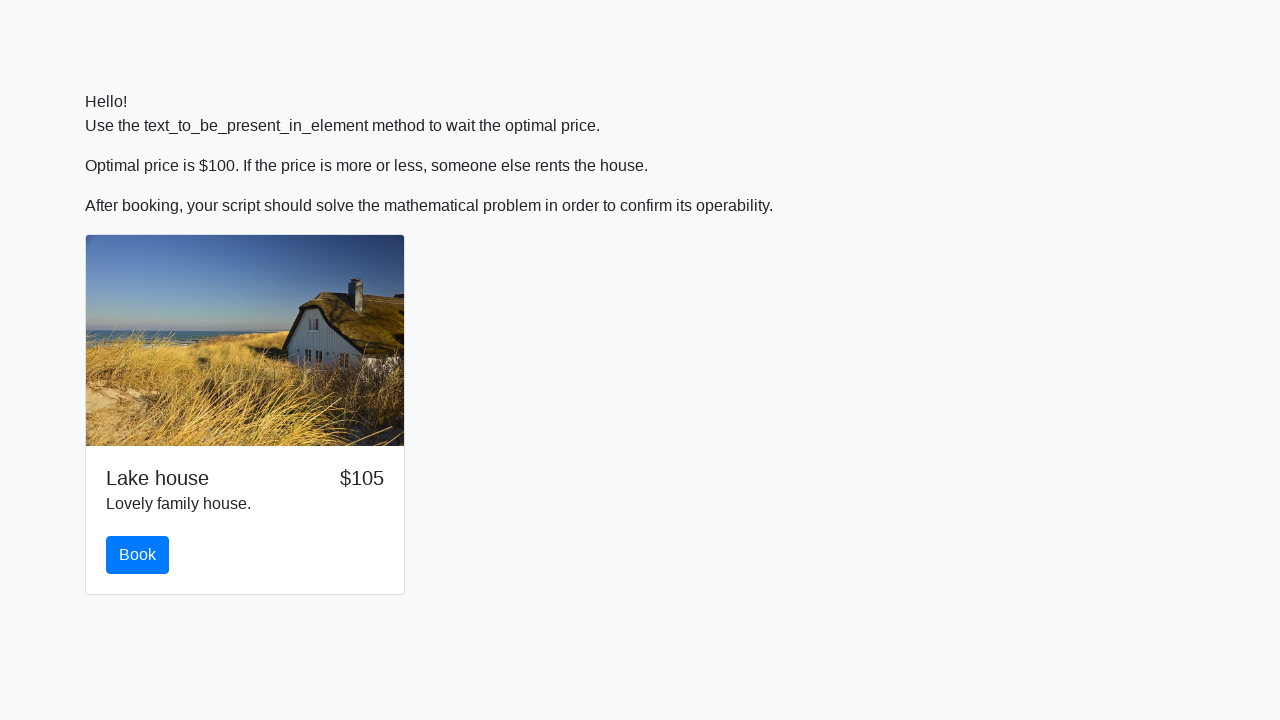

Waited for price to drop to $100
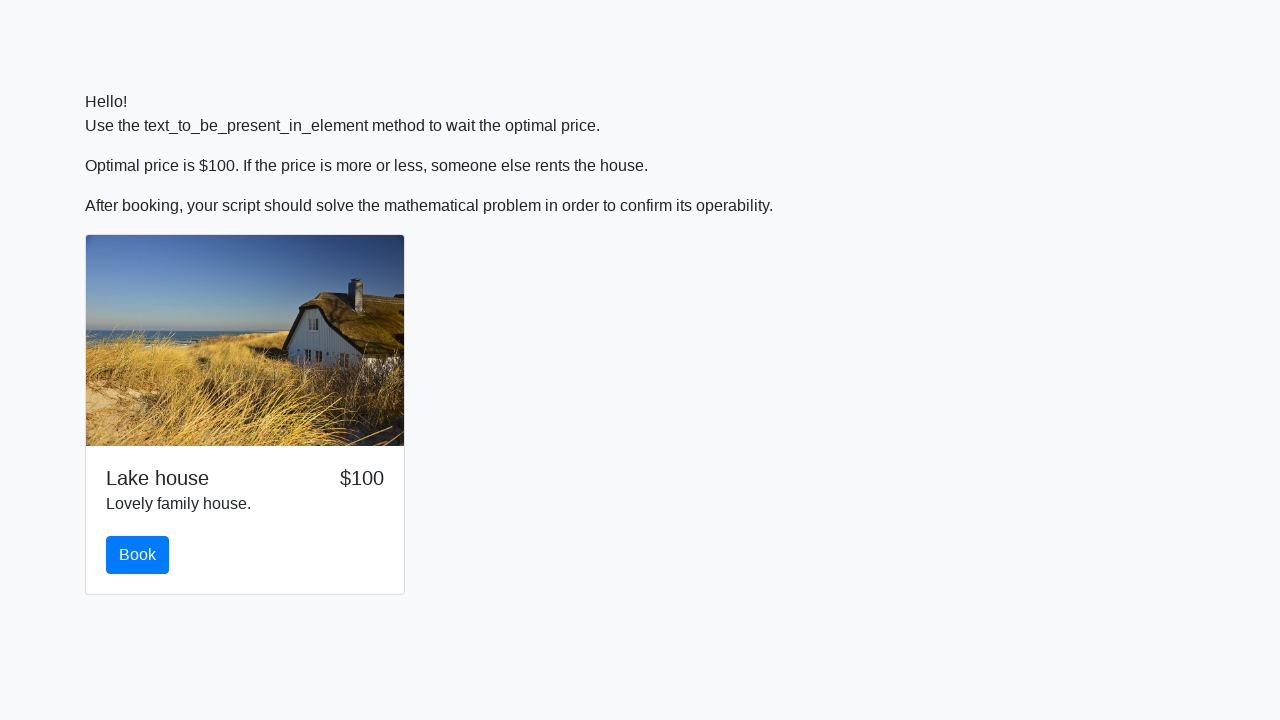

Clicked book button when price reached $100 at (138, 555) on #book
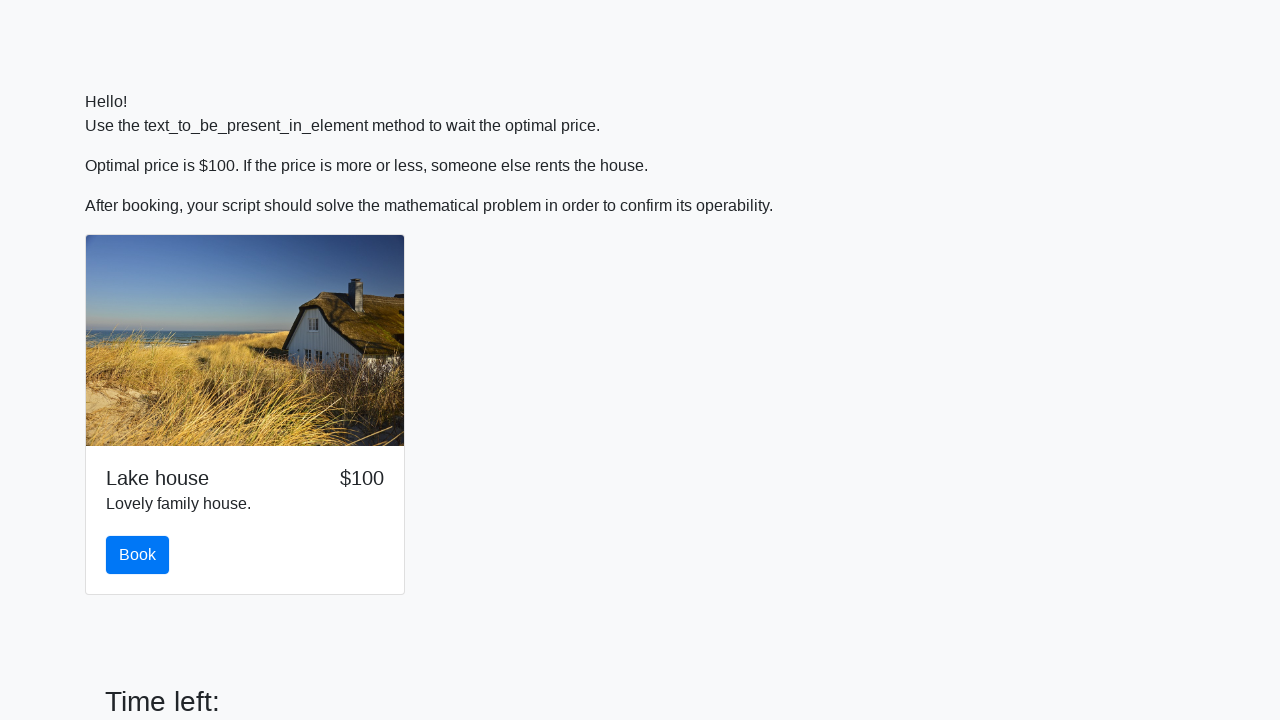

Retrieved math problem value from input field
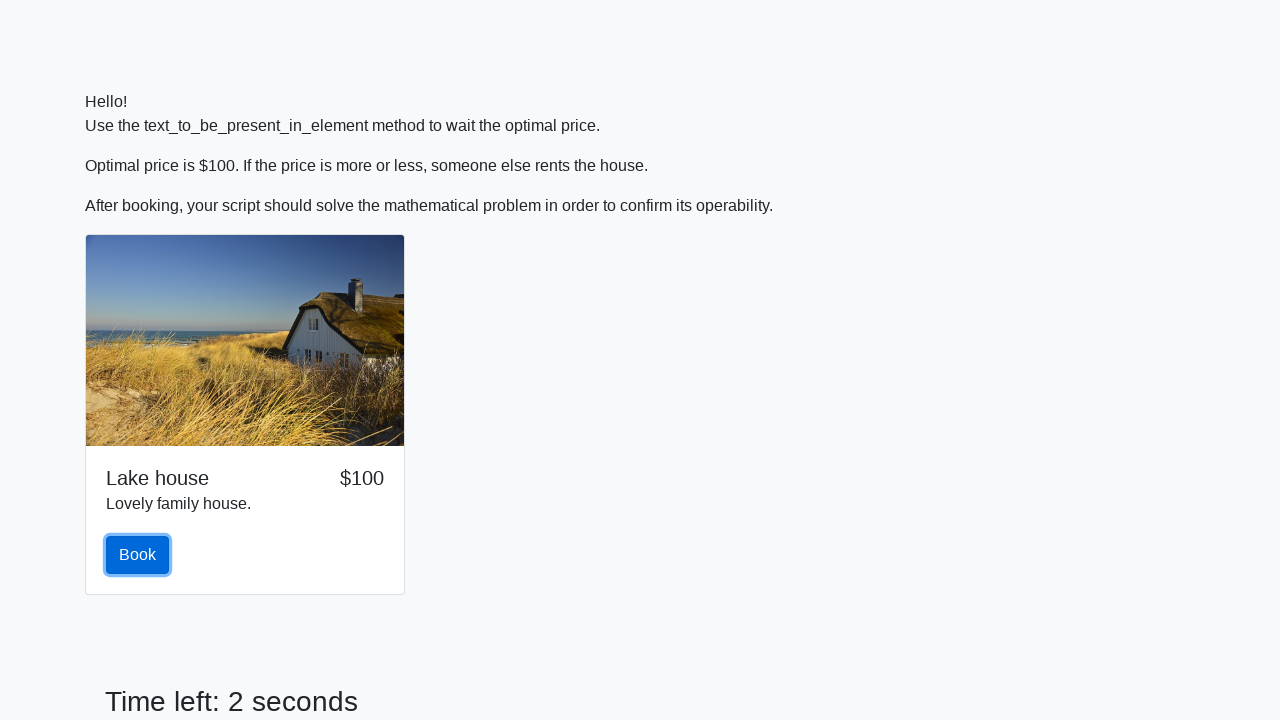

Calculated answer using formula: log(abs(12*sin(638))) = 1.1140196890814753
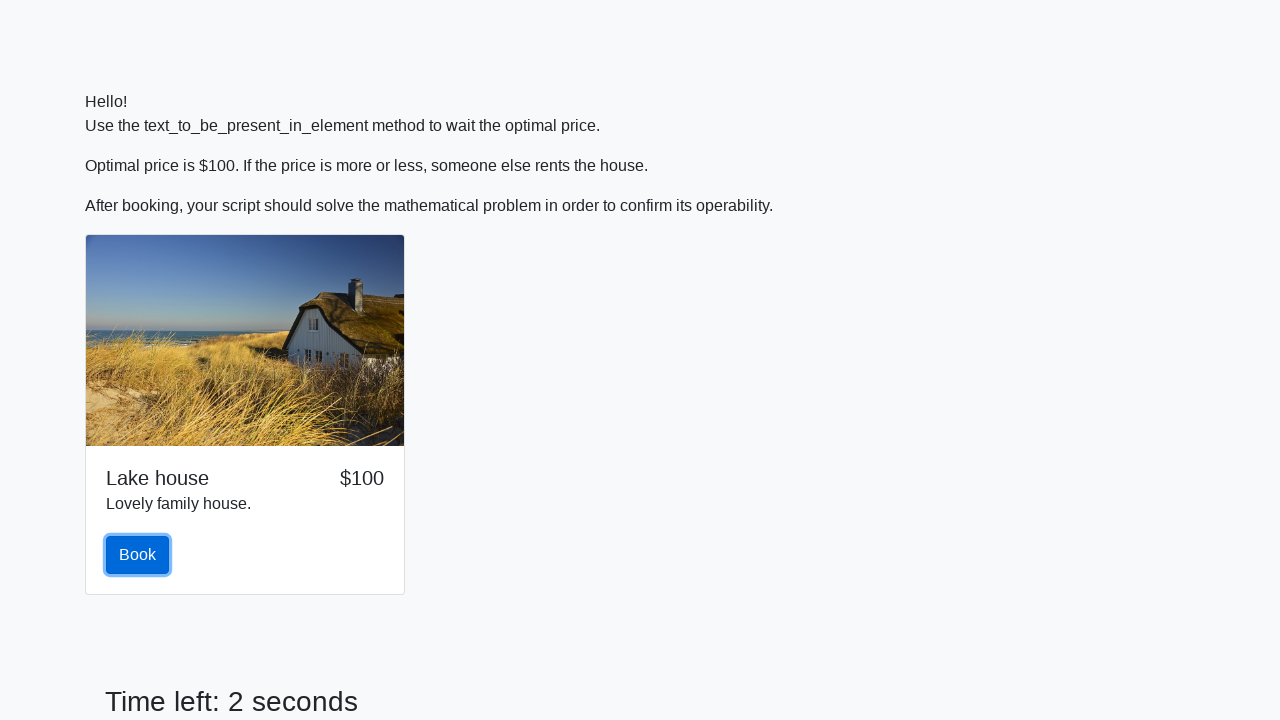

Scrolled answer field into view
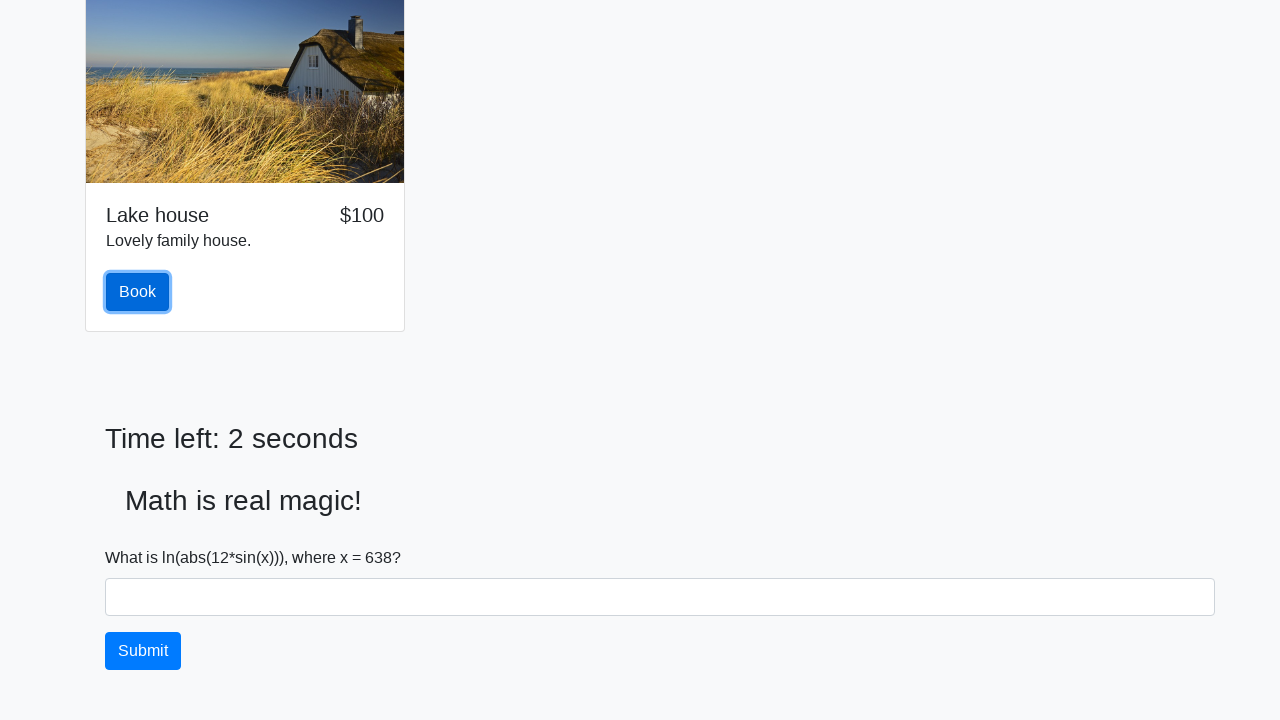

Filled answer field with calculated value: 1.1140196890814753 on #answer
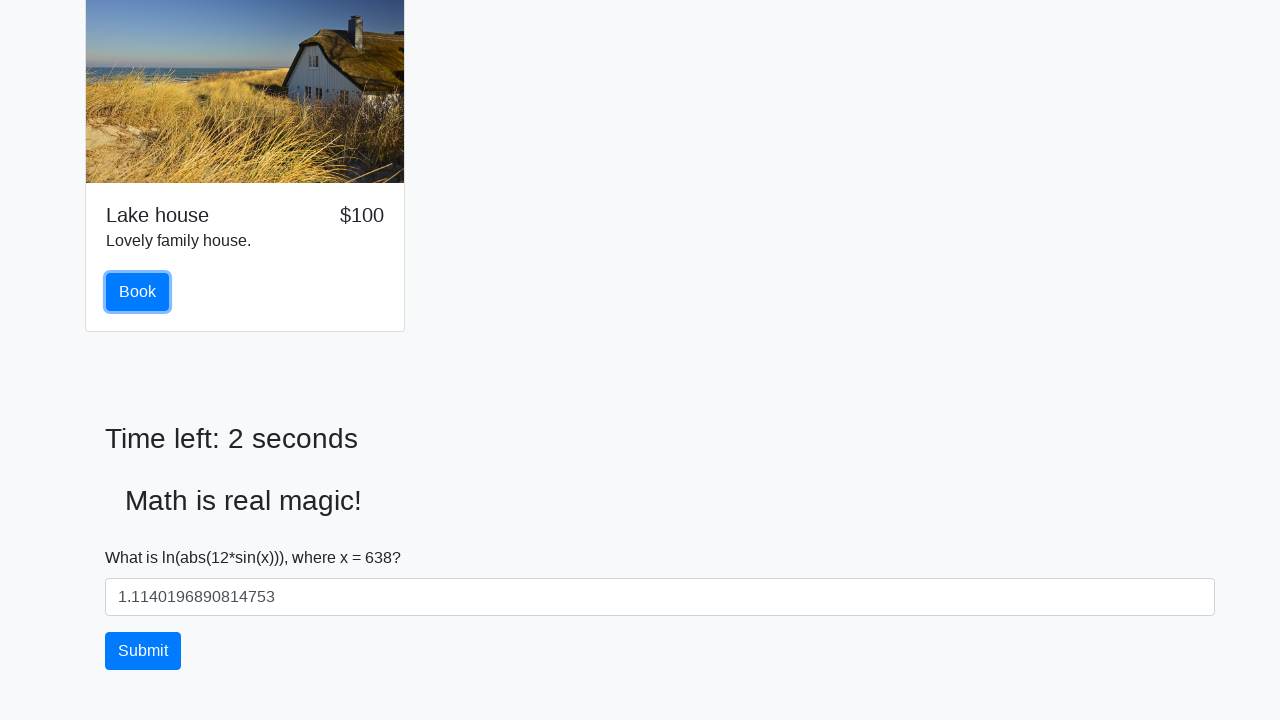

Scrolled solve button into view
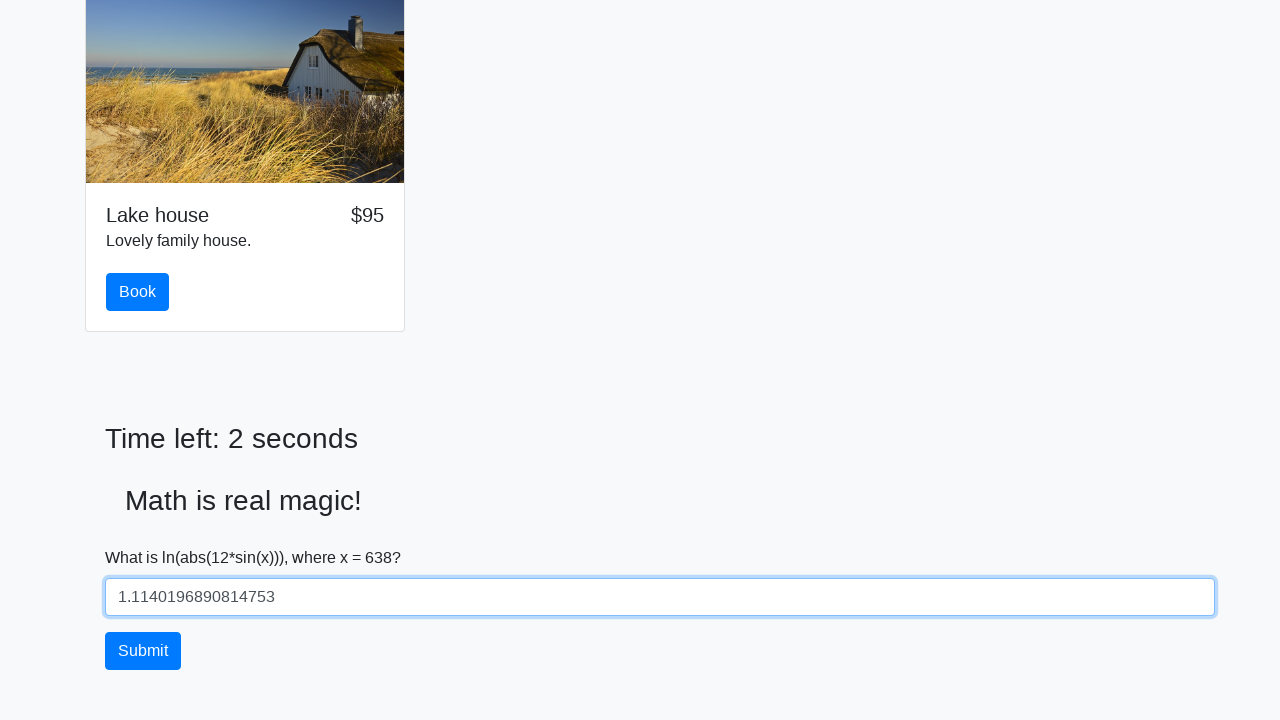

Clicked solve button to complete the booking at (143, 651) on #solve
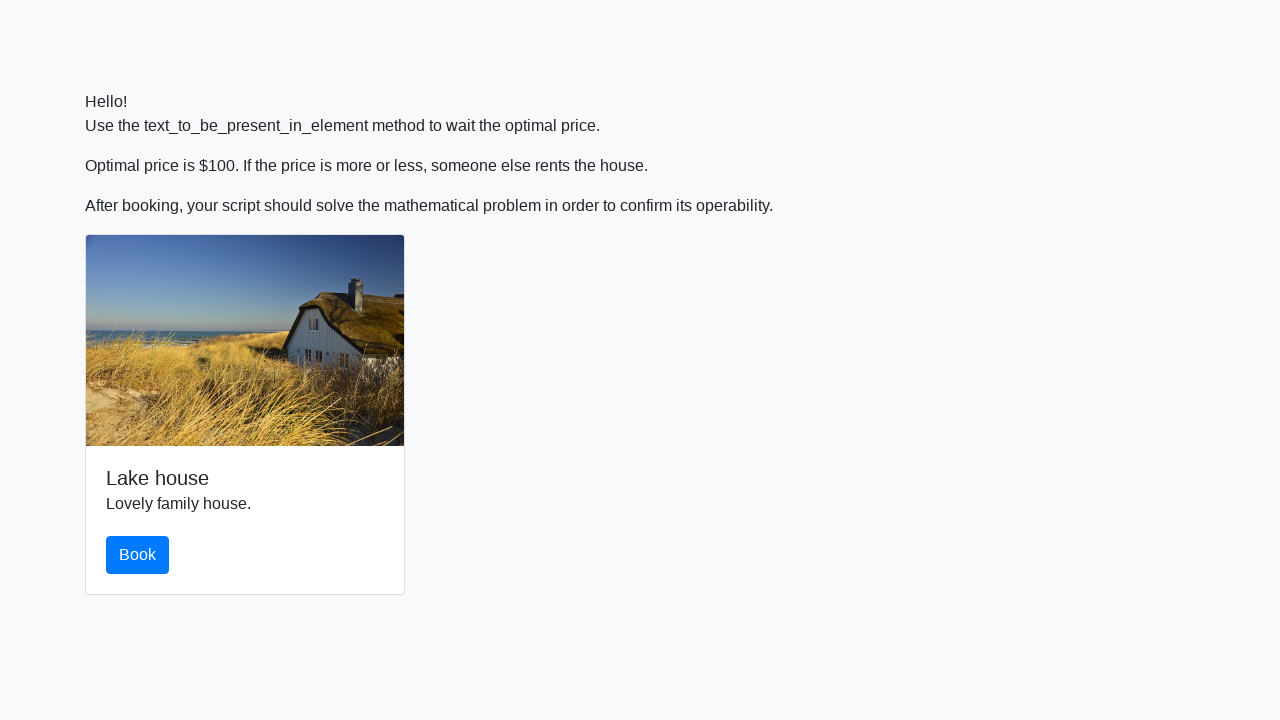

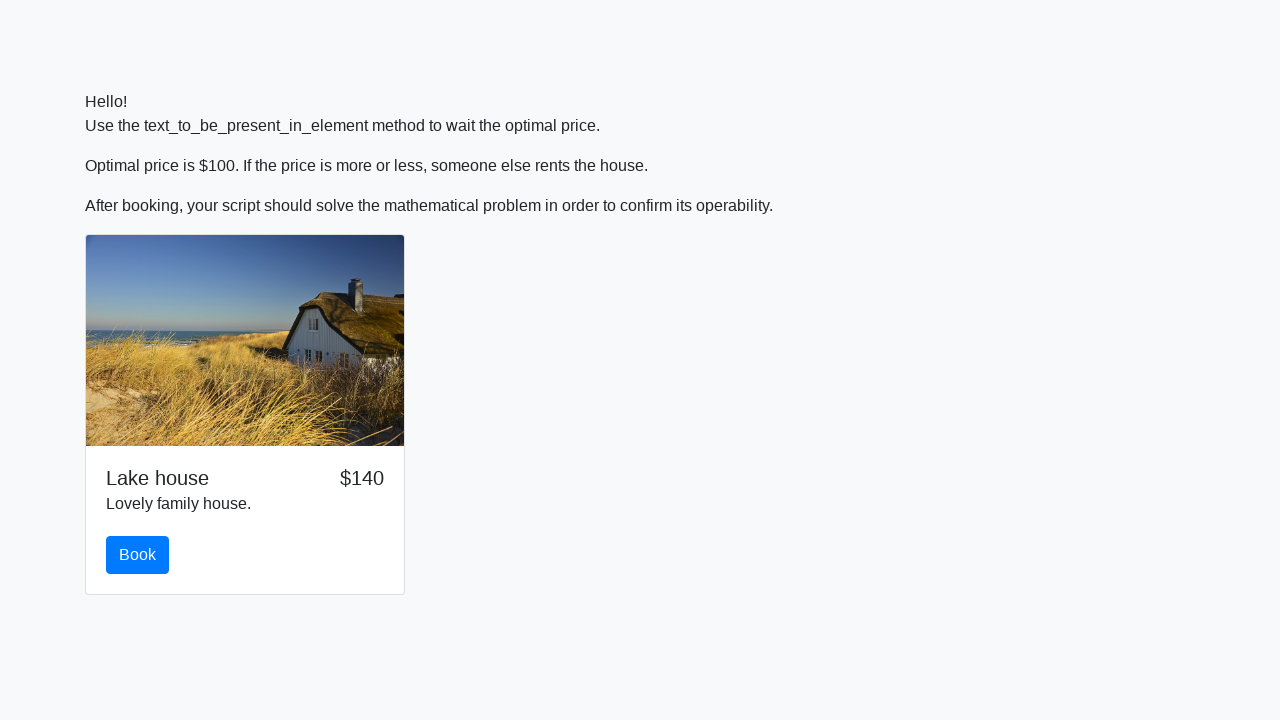